Tests frames page by navigating through nested frames and iFrame options

Starting URL: https://the-internet.herokuapp.com/

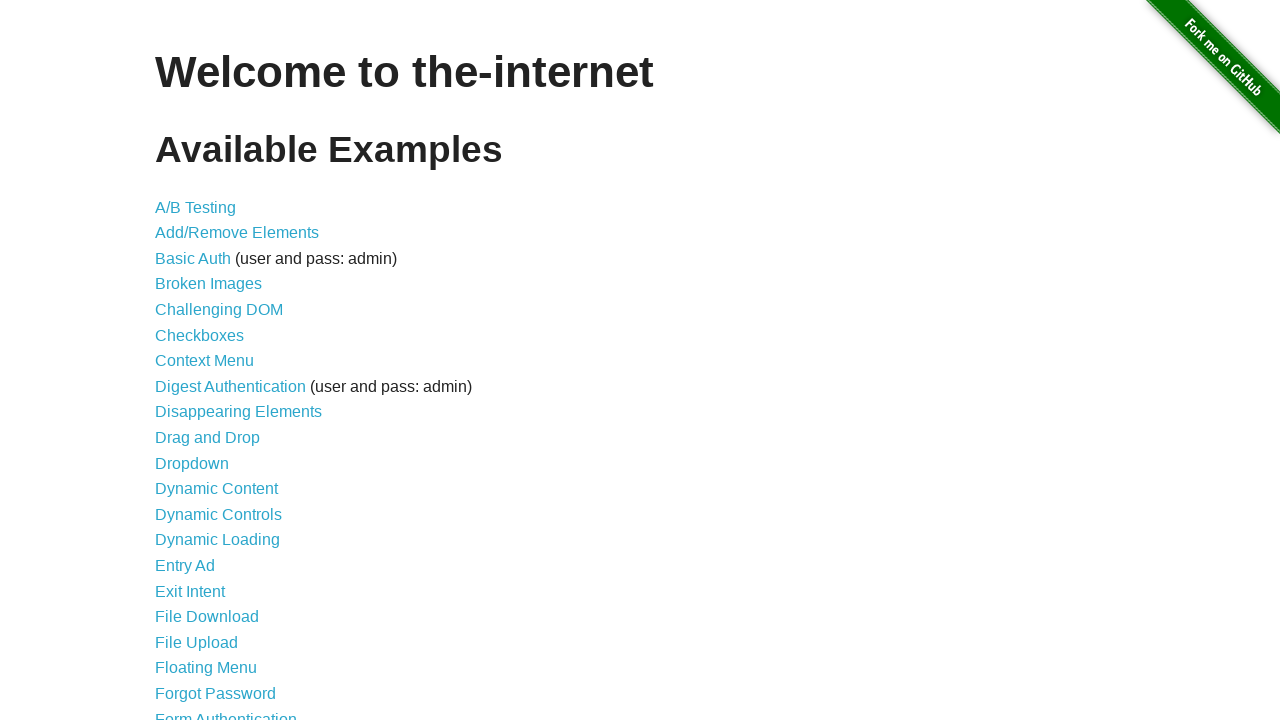

Clicked on Frames link at (182, 361) on xpath=//*[@id='content']/ul/li[22]/a
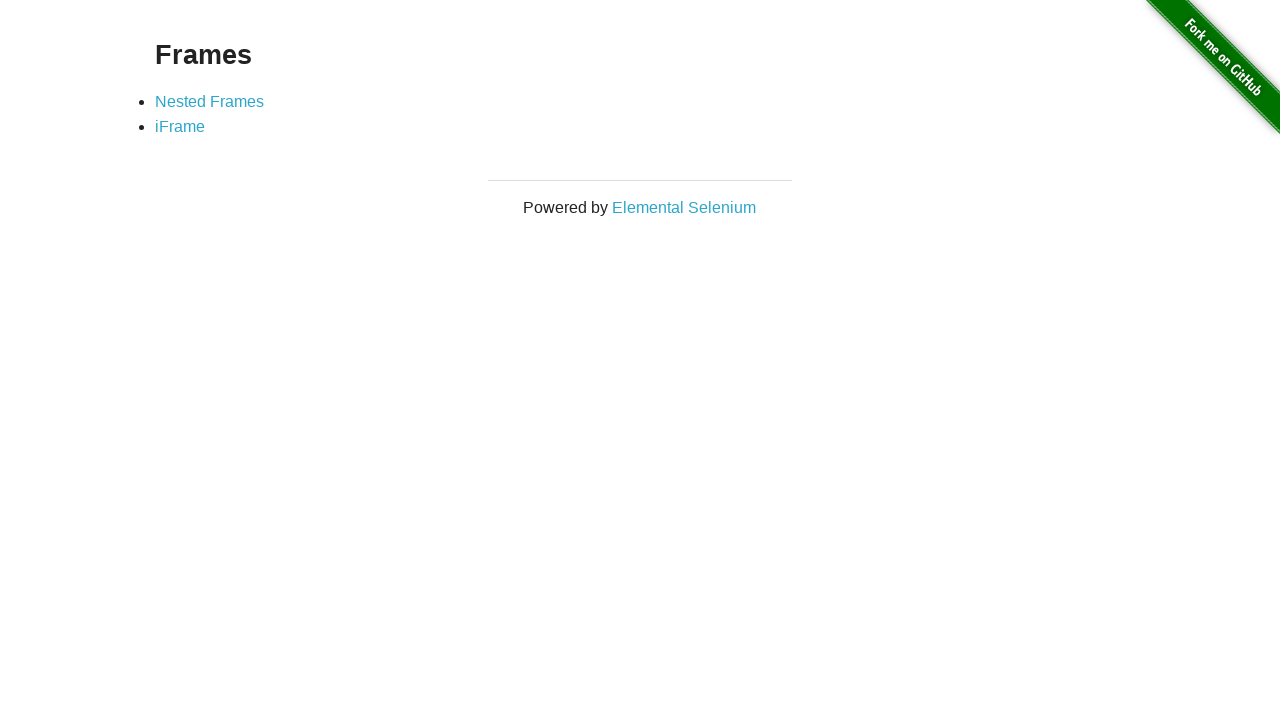

Clicked on Nested Frames option at (210, 101) on xpath=//*[@id='content']/div/ul/li[1]/a
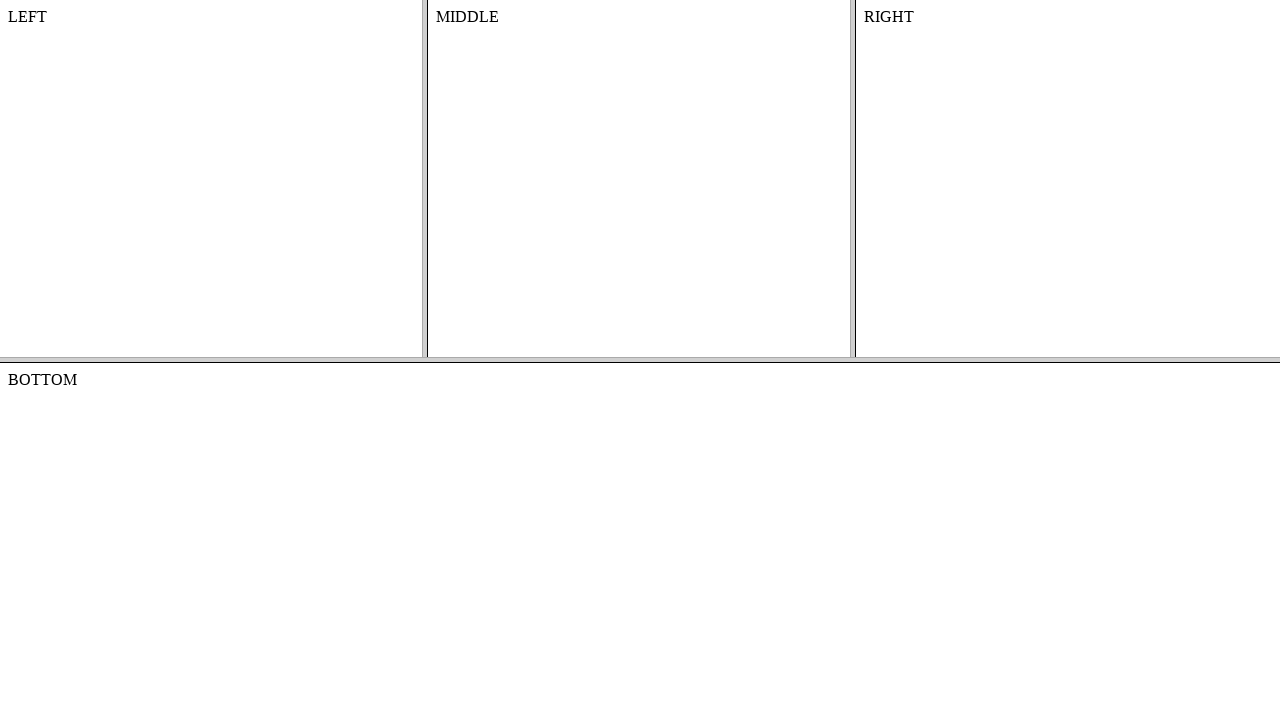

Navigated back from Nested Frames page
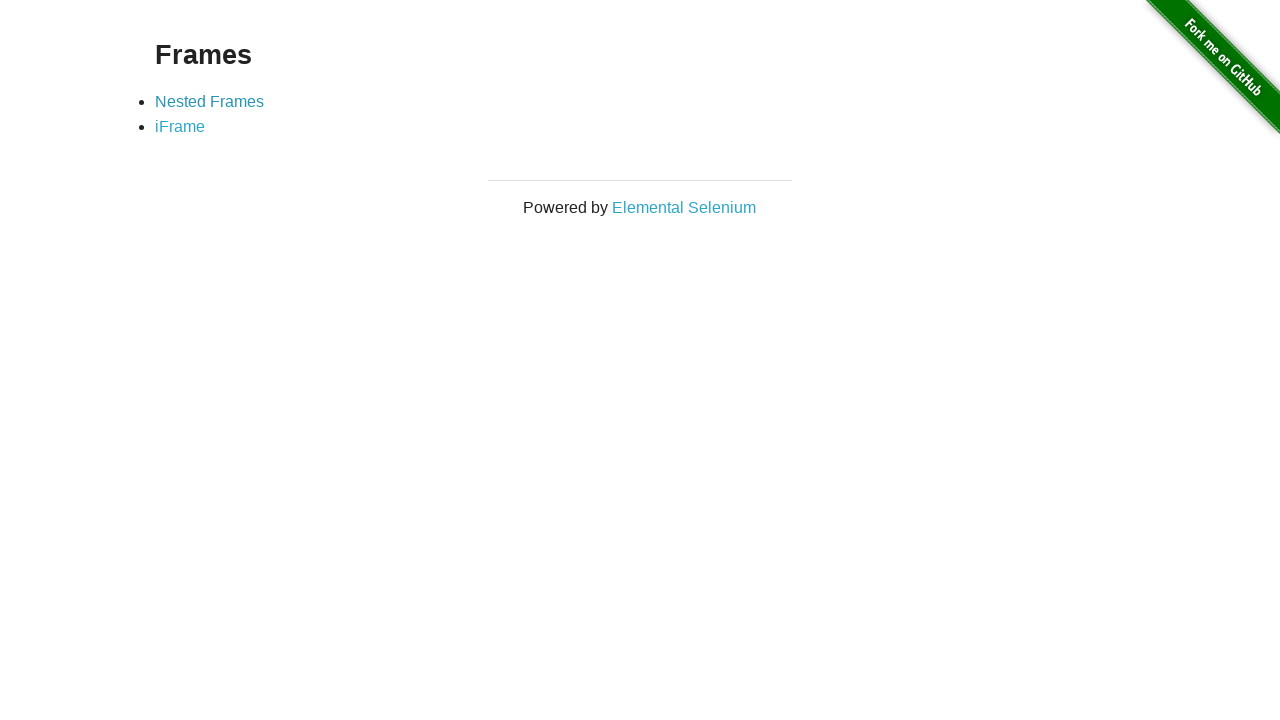

Clicked on iFrame option at (180, 127) on xpath=//*[@id='content']/div/ul/li[2]/a
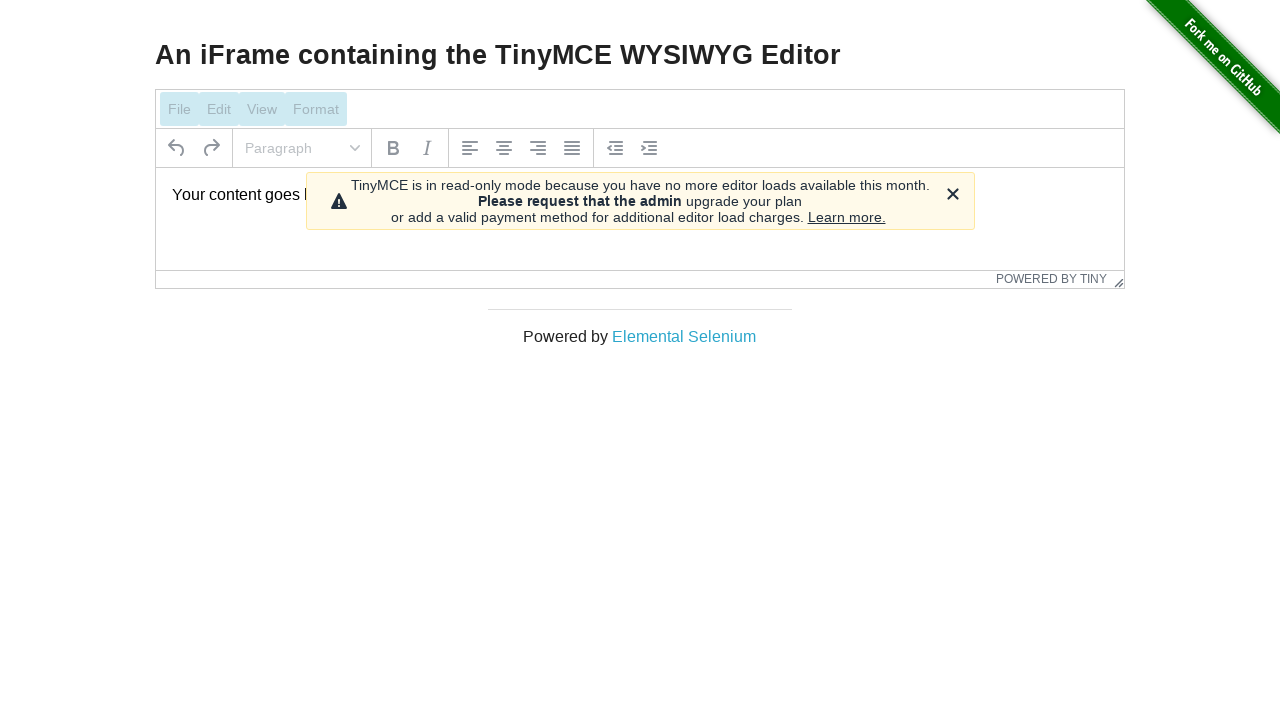

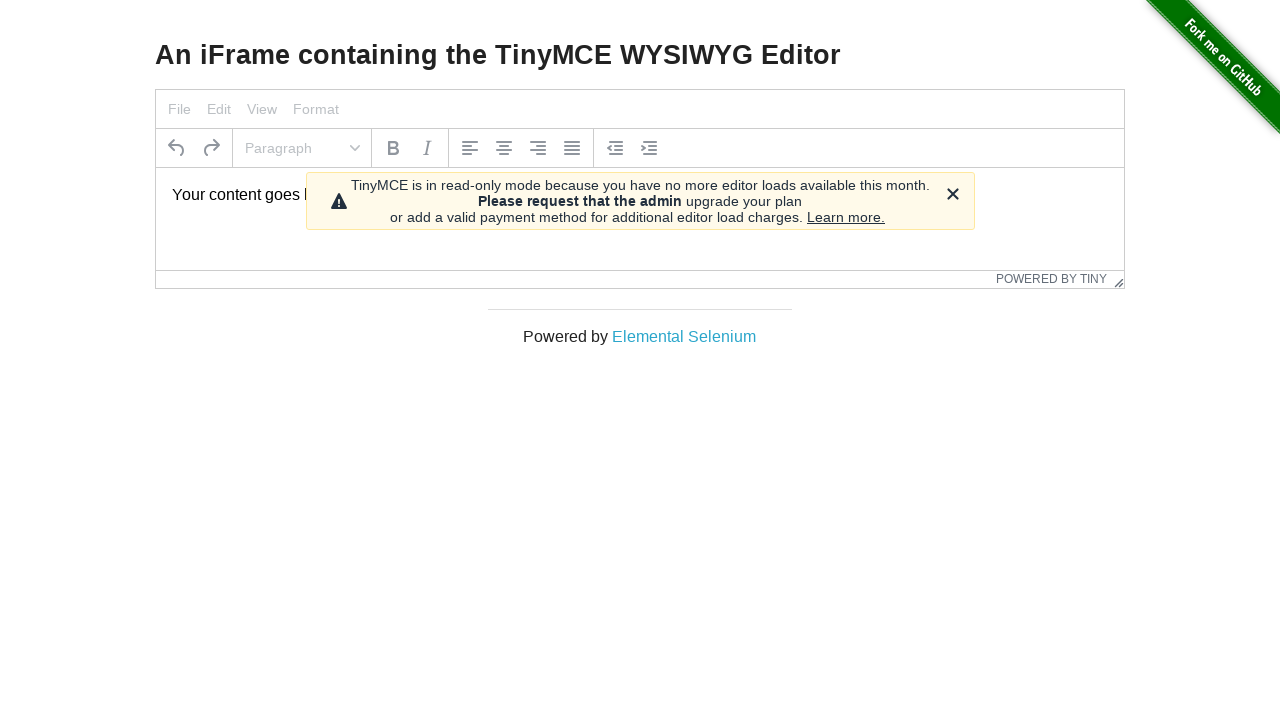